Waits for price to reach $100, clicks book button, solves a mathematical captcha, and submits the answer

Starting URL: http://suninjuly.github.io/explicit_wait2.html

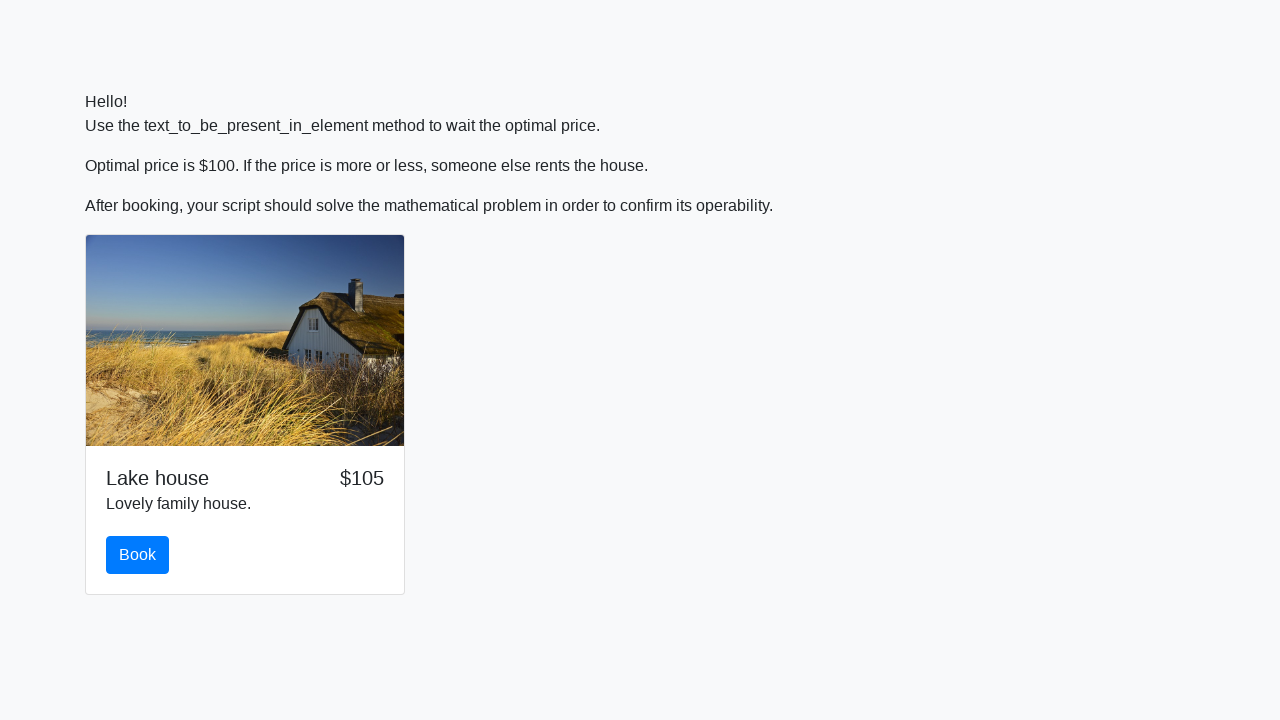

Waited for price to reach $100
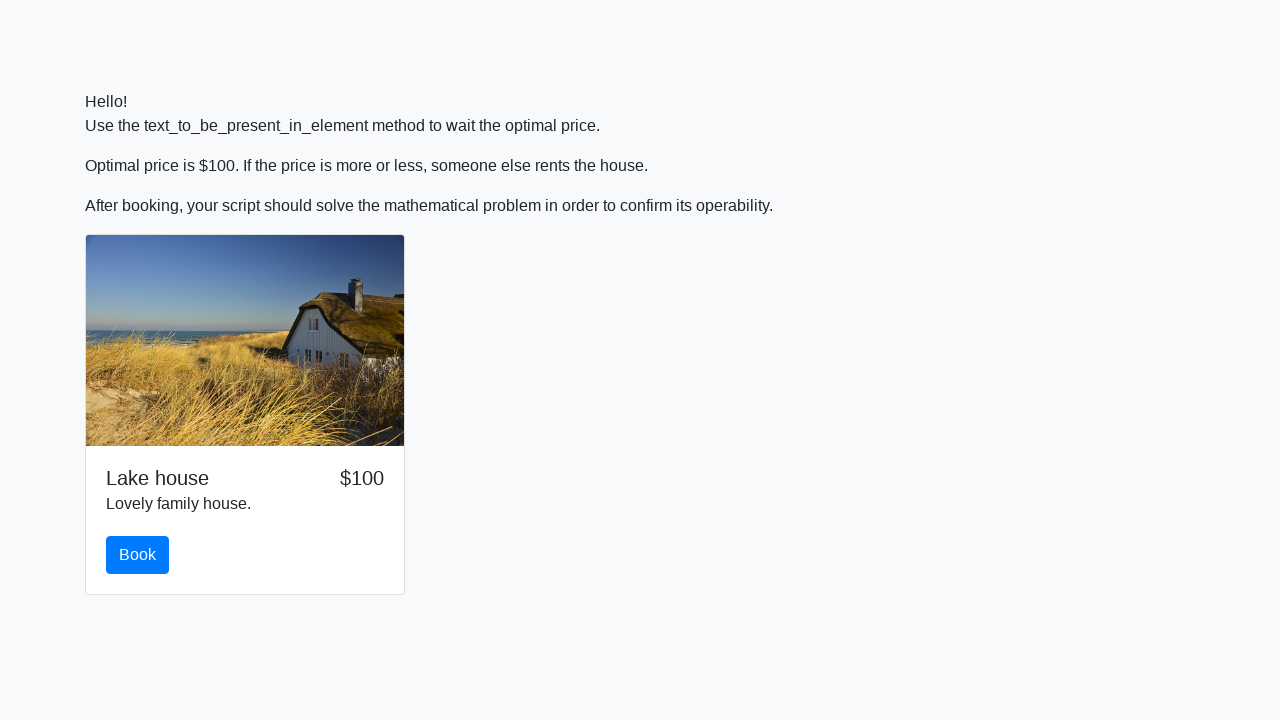

Clicked the book button at (138, 555) on #book
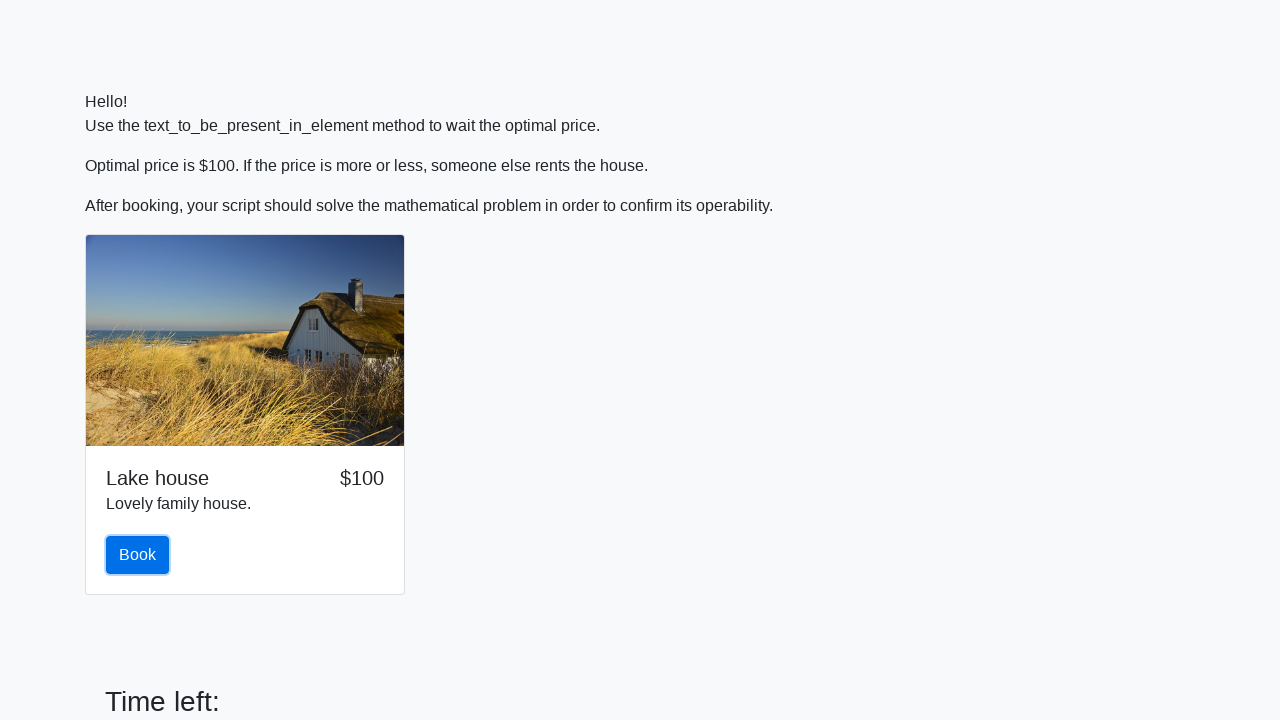

Retrieved the value from input_value field
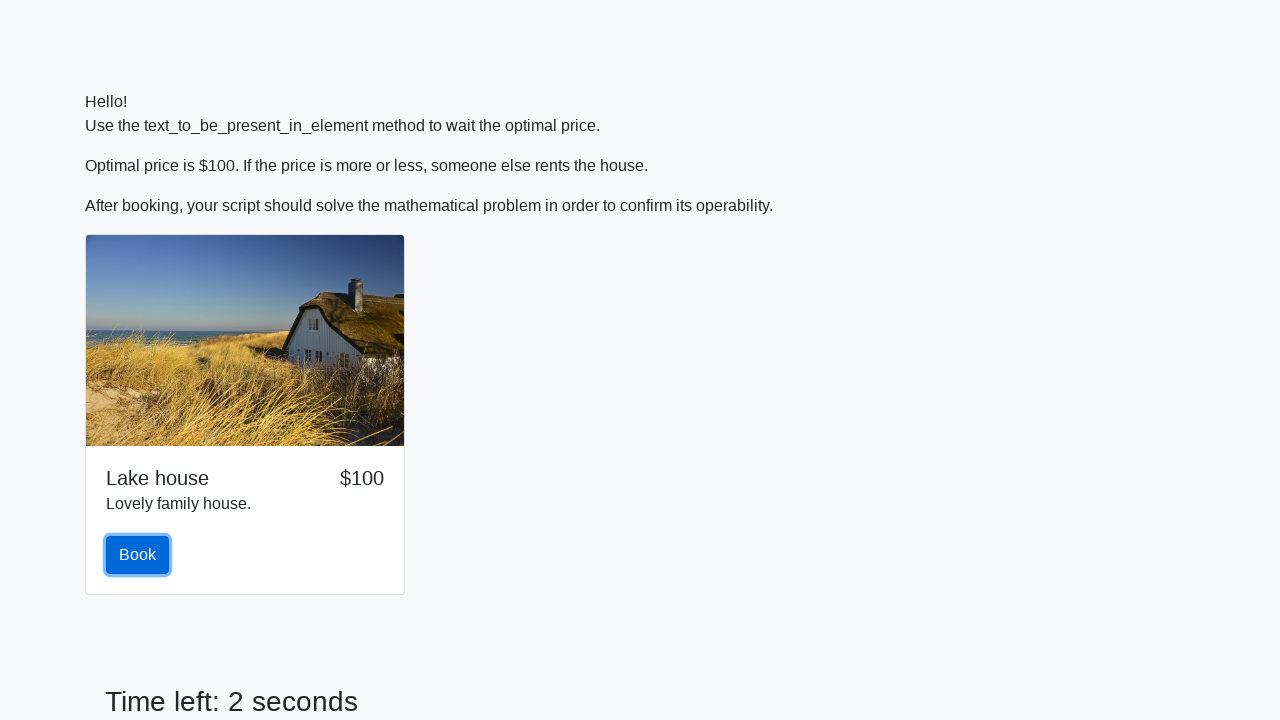

Calculated the mathematical answer: 2.3898098173522935
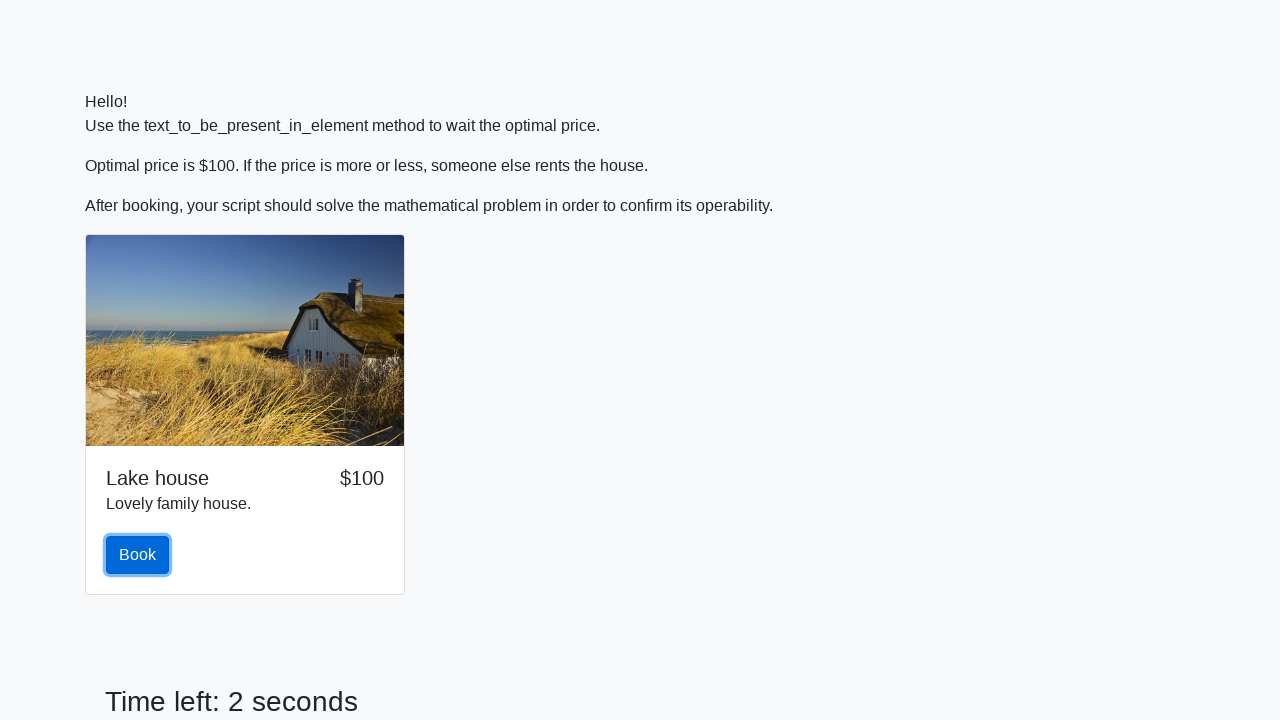

Scrolled to the answer section
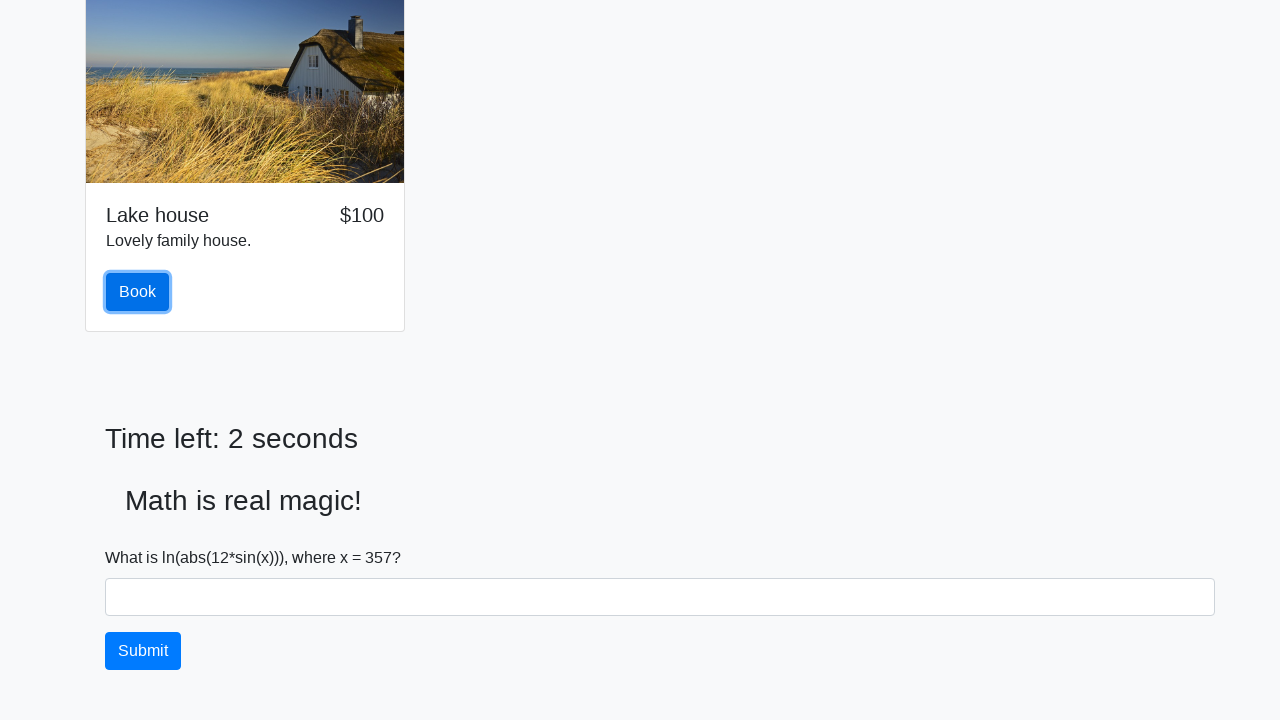

Filled answer field with calculated value: 2.3898098173522935 on #answer
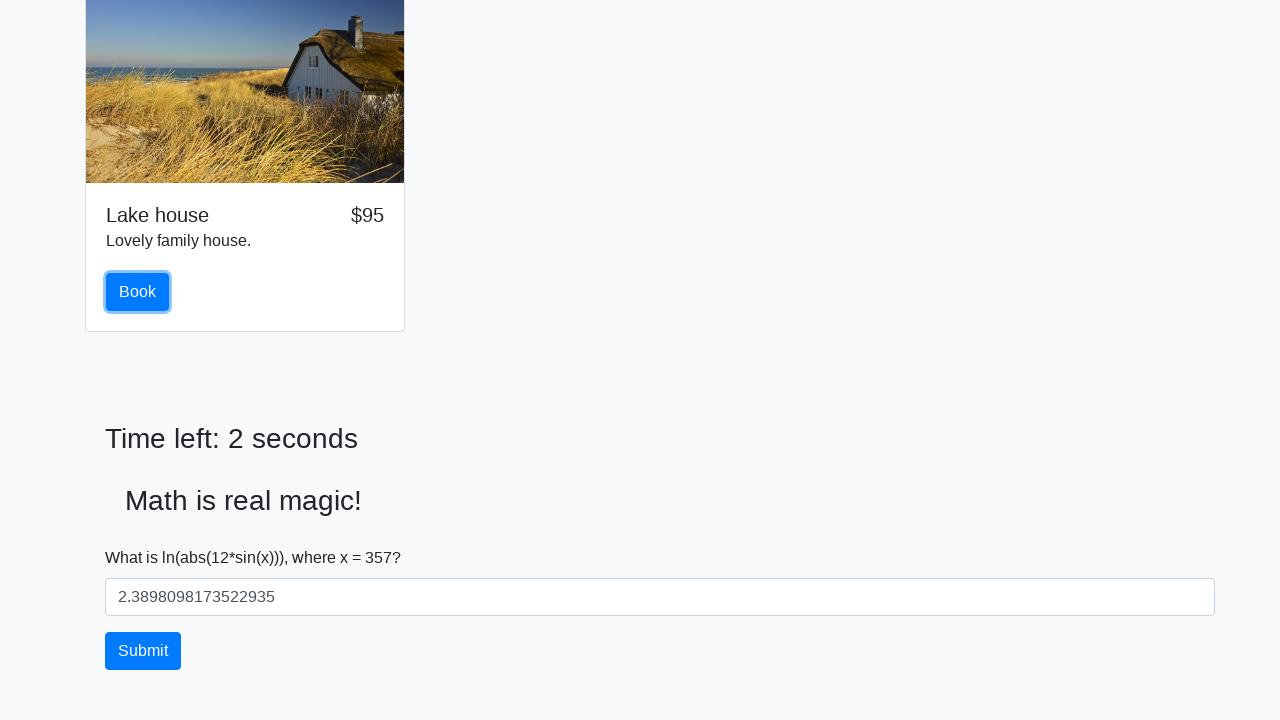

Clicked the solve button at (143, 651) on #solve
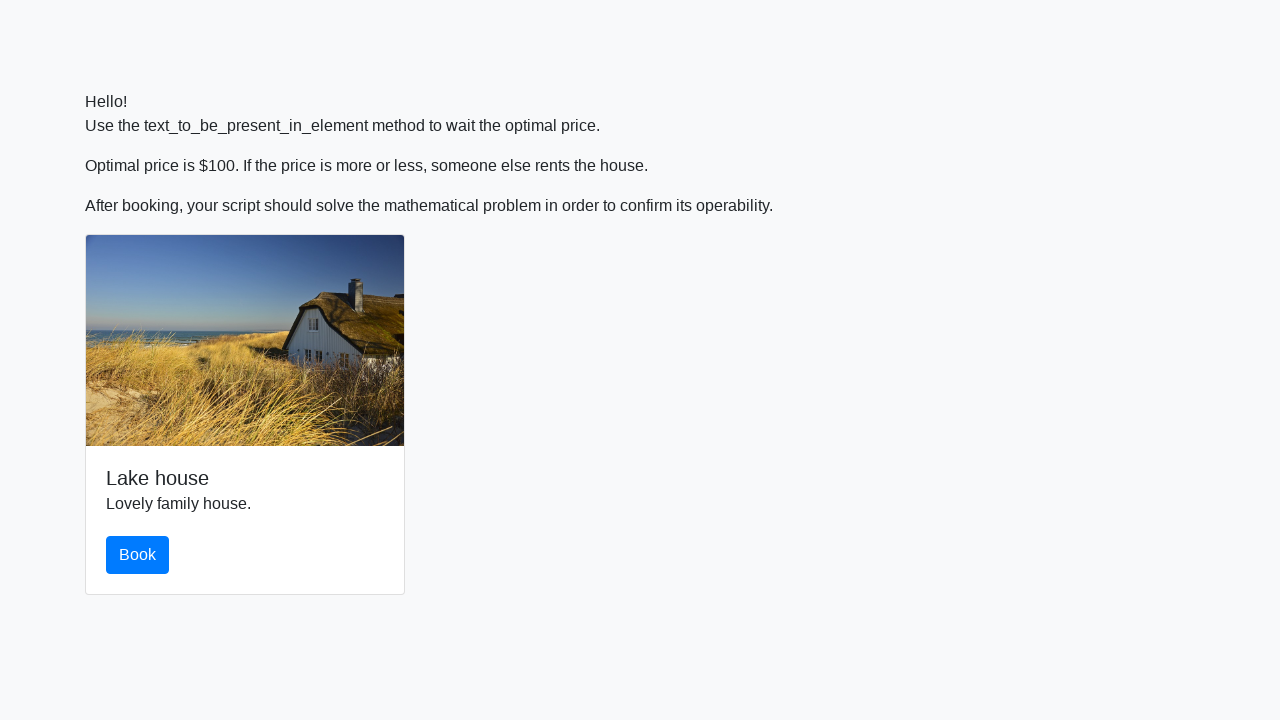

Set up dialog handler to accept alerts
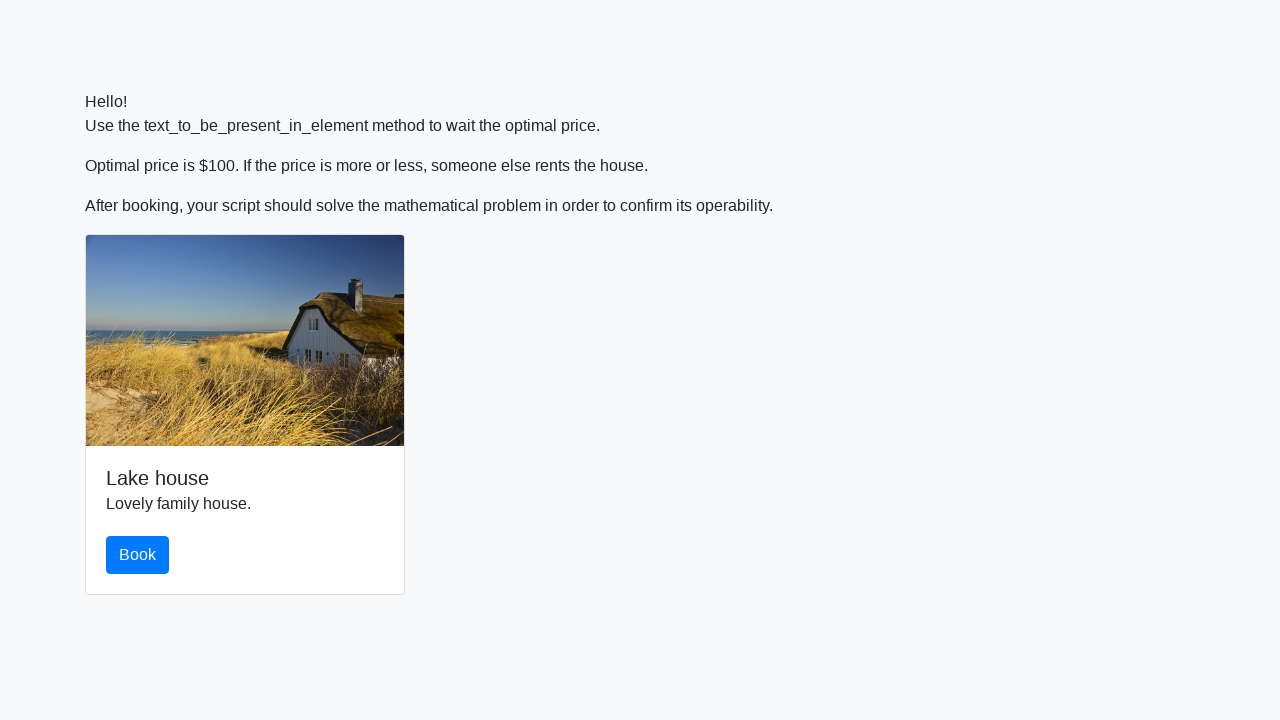

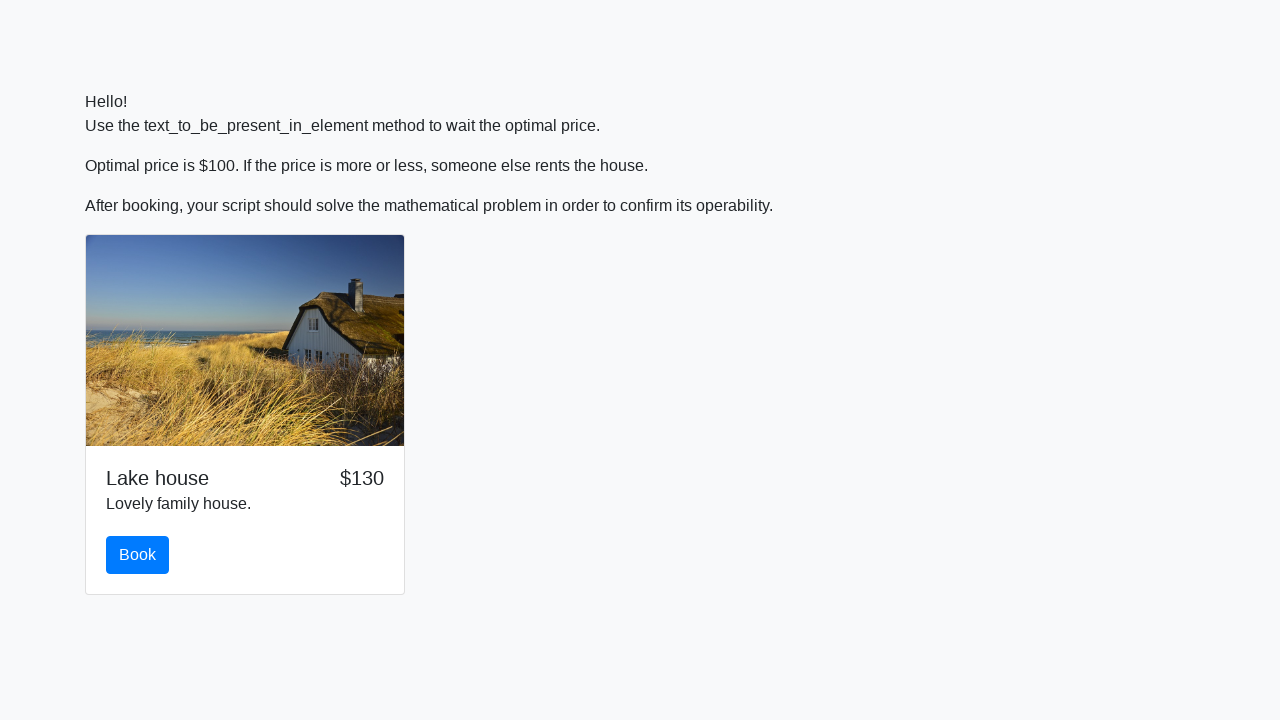